Tests the Python.org search functionality by entering "pycon" in the search field and submitting the search, then verifying results are found.

Starting URL: https://www.python.org

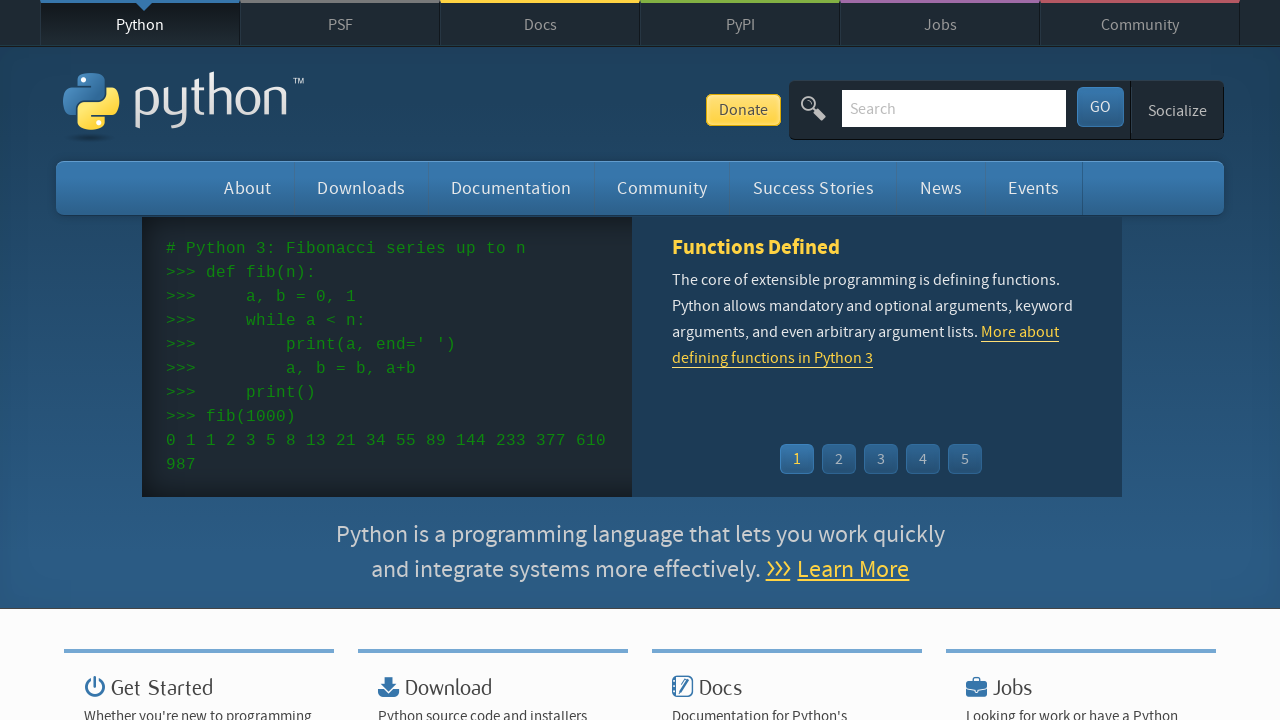

Verified 'Python' is in page title
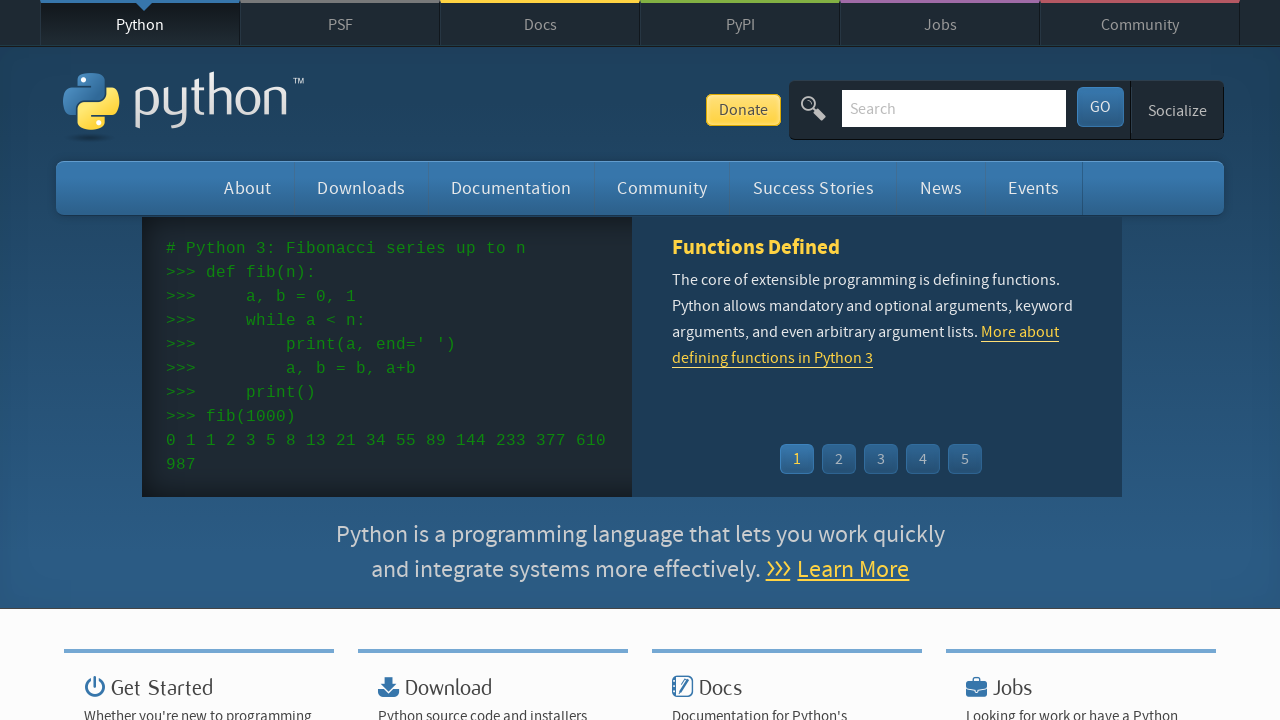

Cleared the search input field on input[name='q']
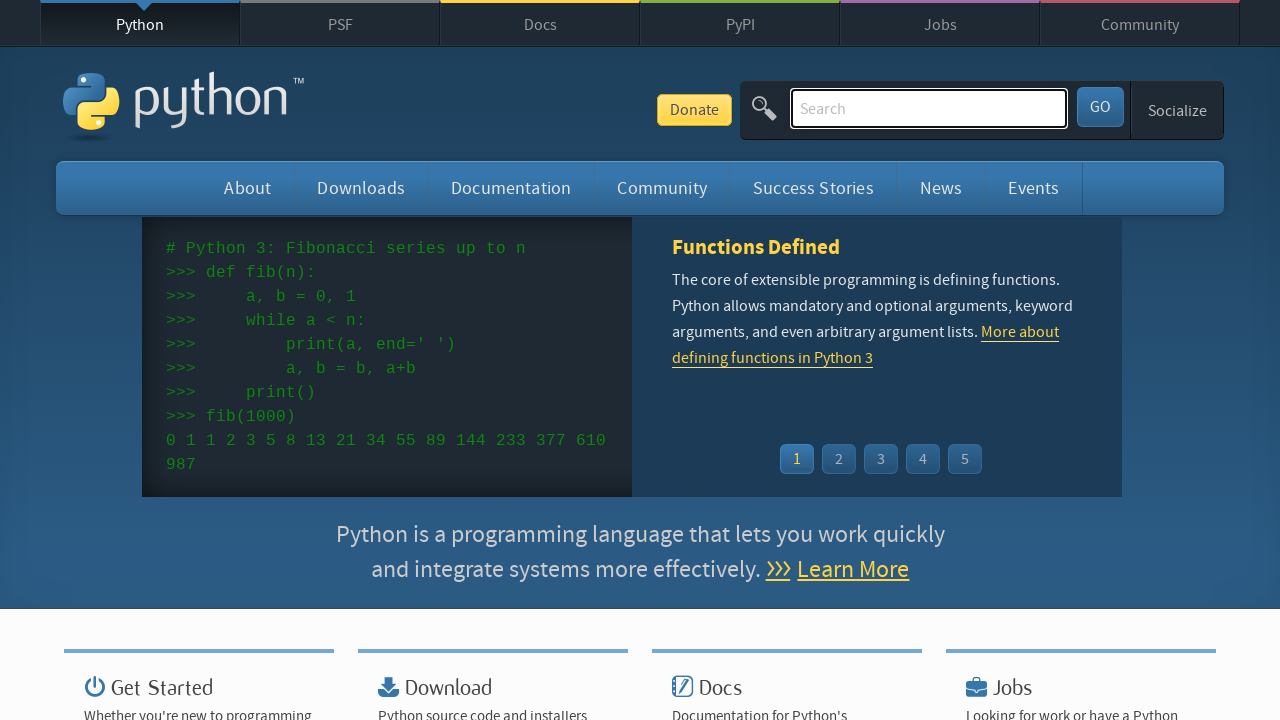

Filled search field with 'pycon' on input[name='q']
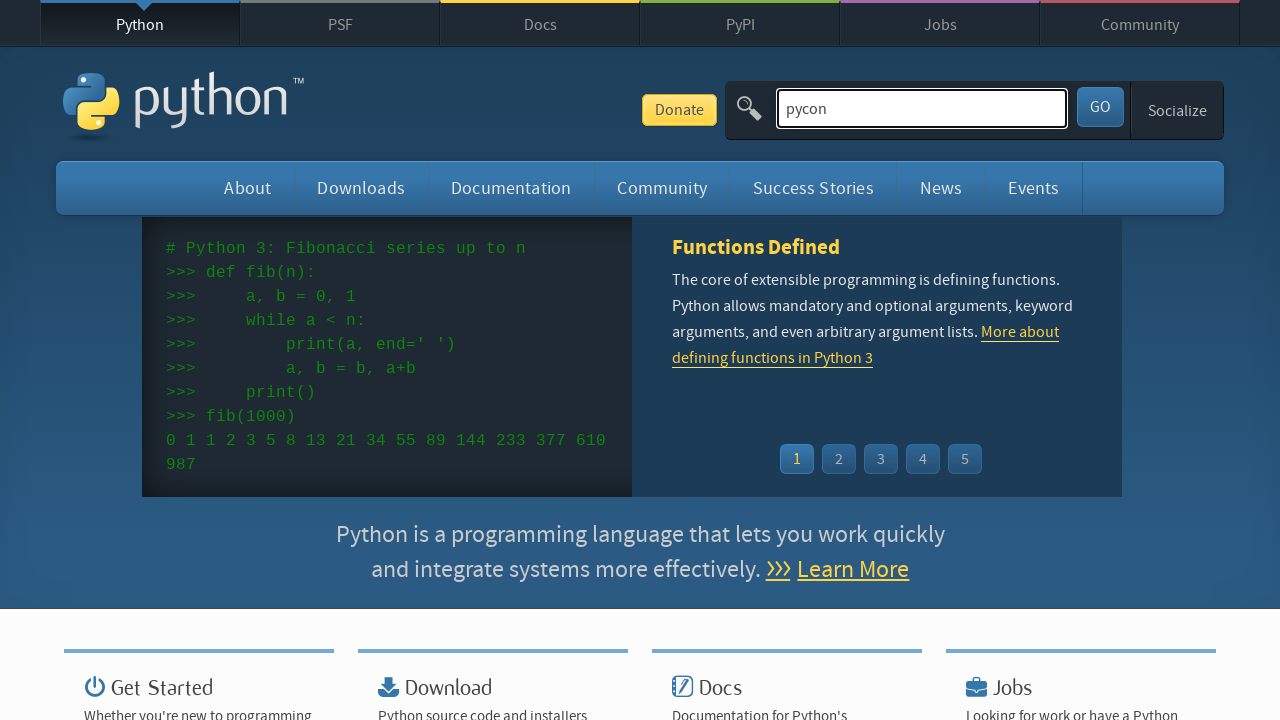

Pressed Enter to submit search on input[name='q']
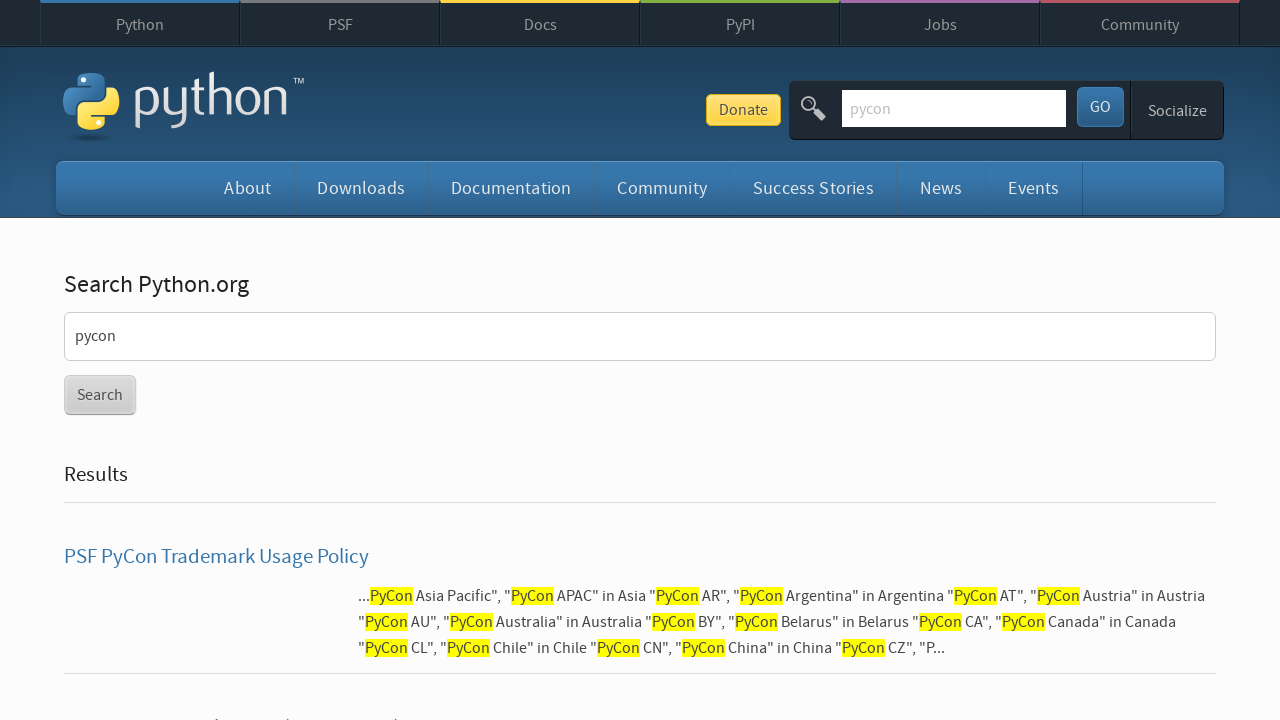

Waited for network idle state - search results loaded
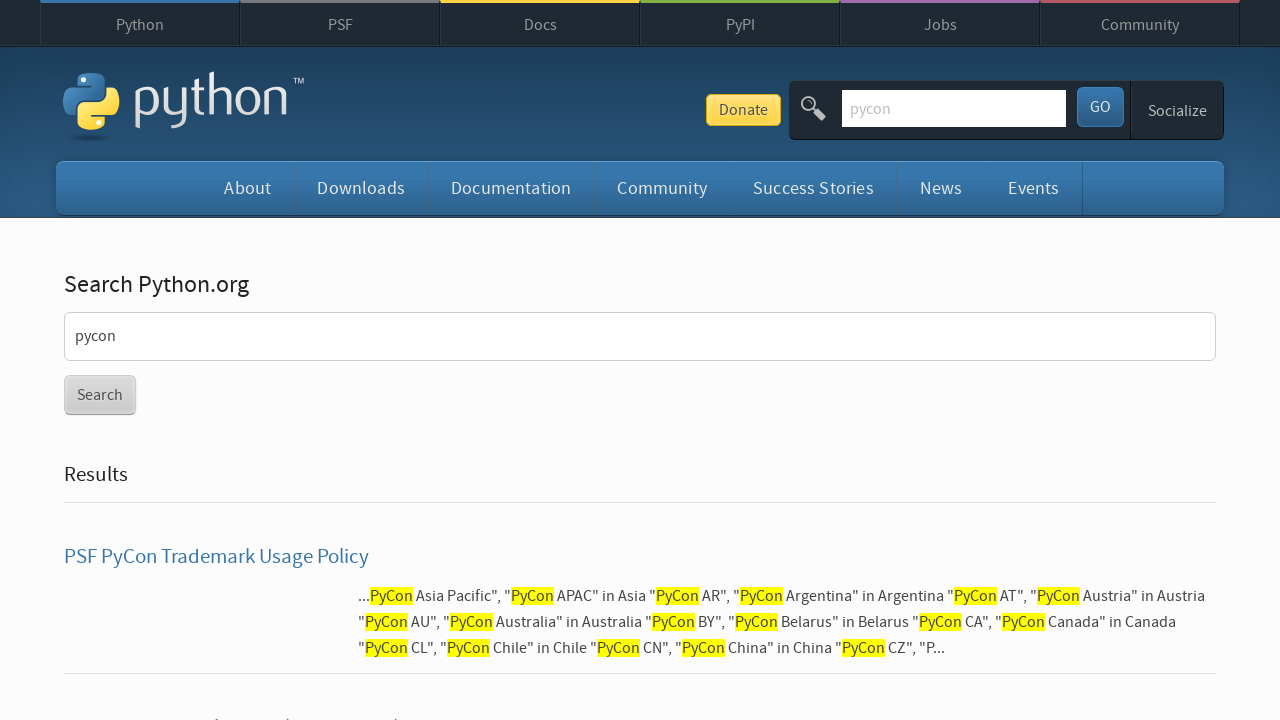

Verified search results were found (no 'No results found' message)
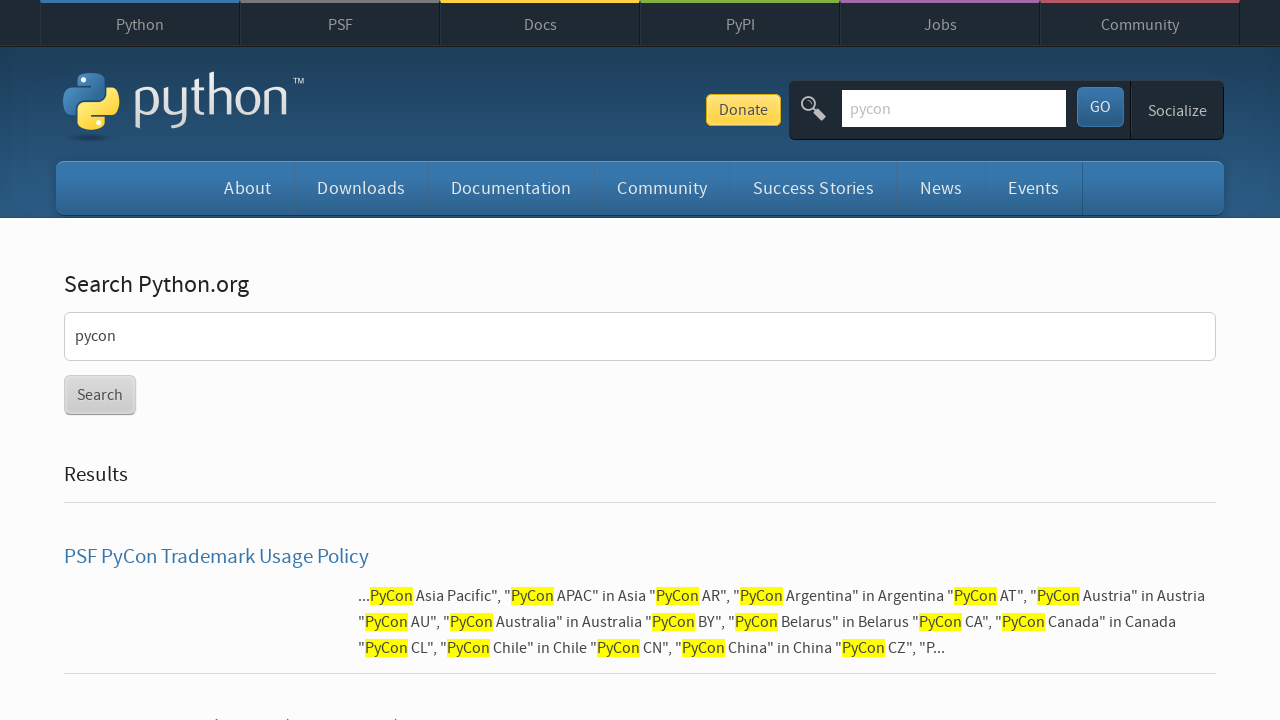

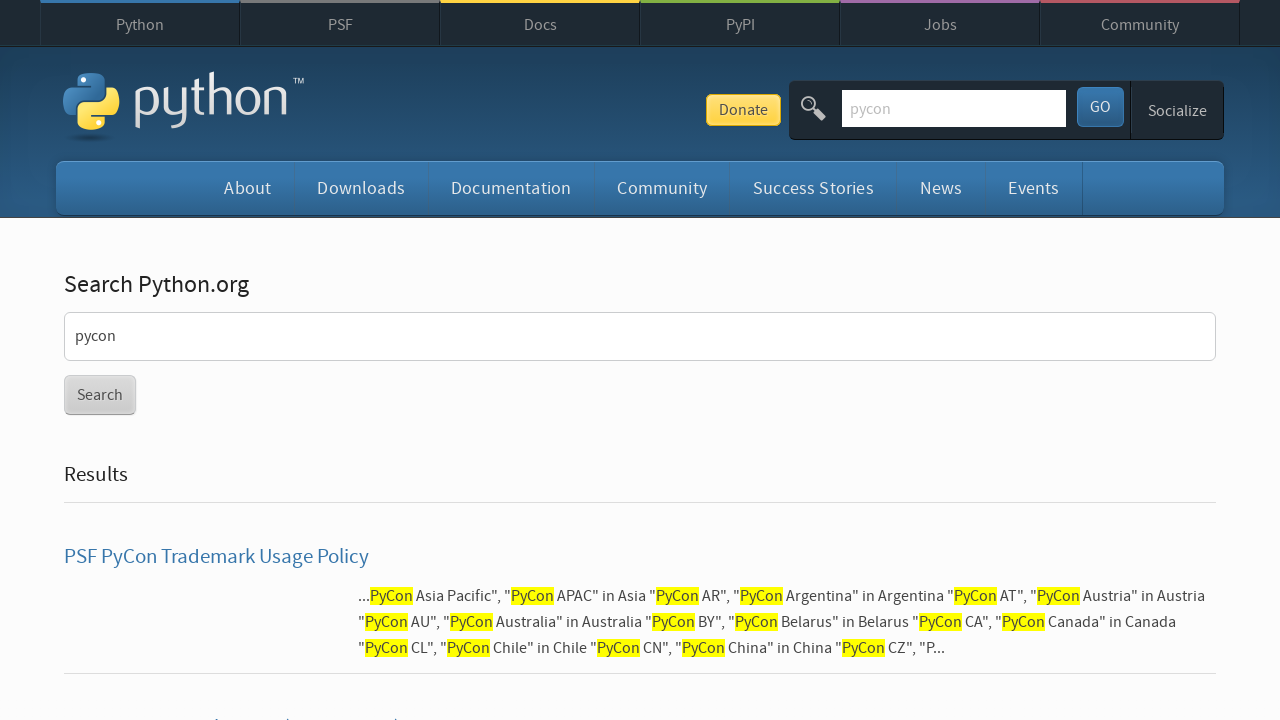